Tests notification message functionality by clicking a link and verifying that a flash notification element appears on the page.

Starting URL: https://the-internet.herokuapp.com/notification_message_rendered

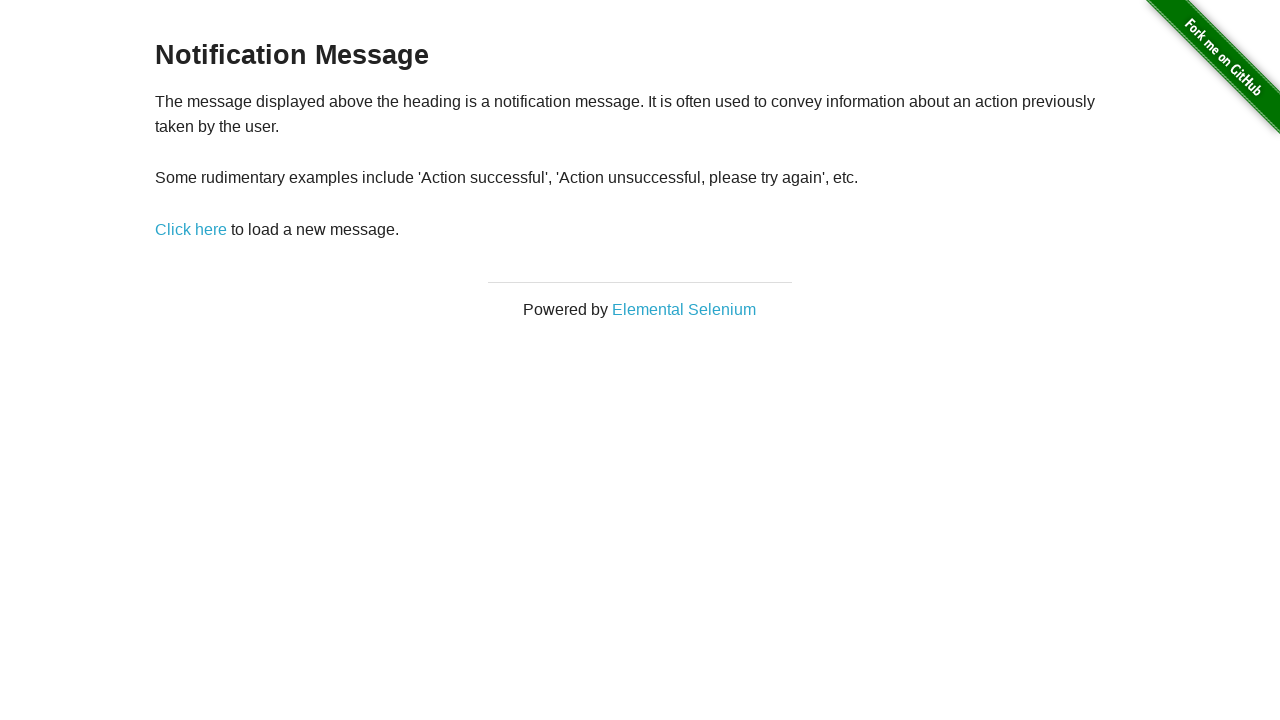

Clicked 'Click here' link to trigger notification at (191, 229) on text=Click here
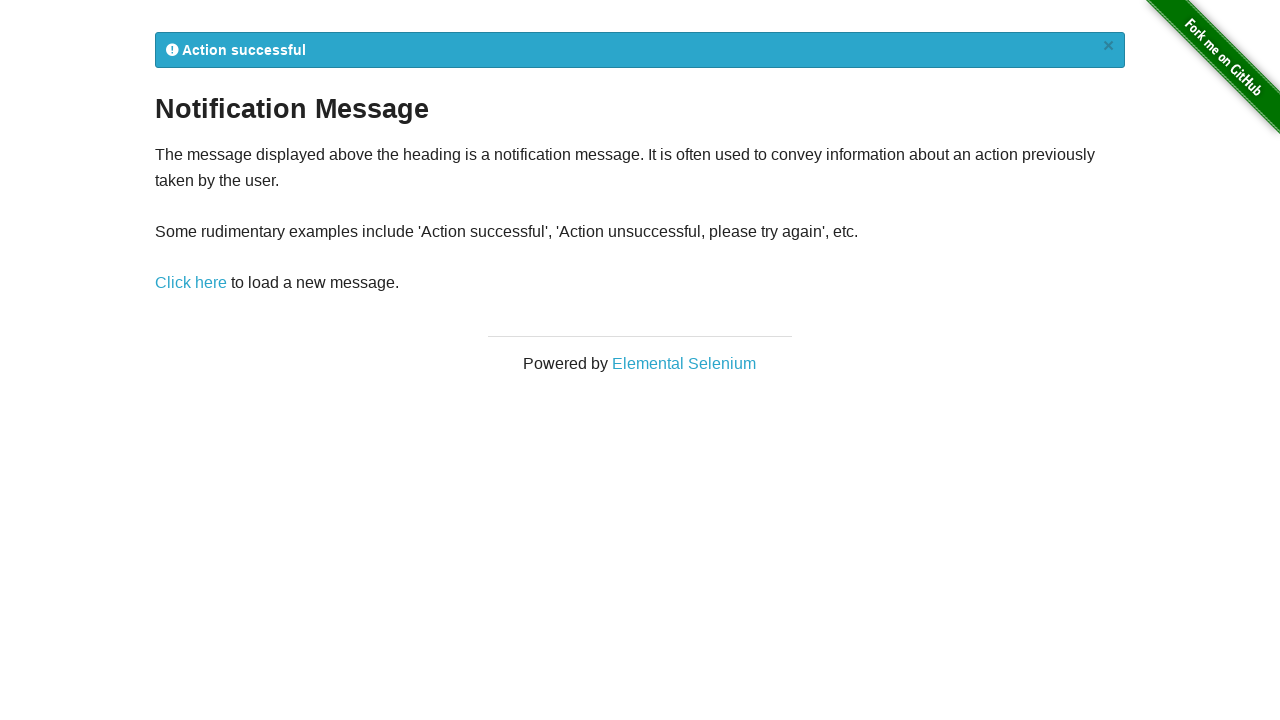

Verified flash notification element appeared on the page
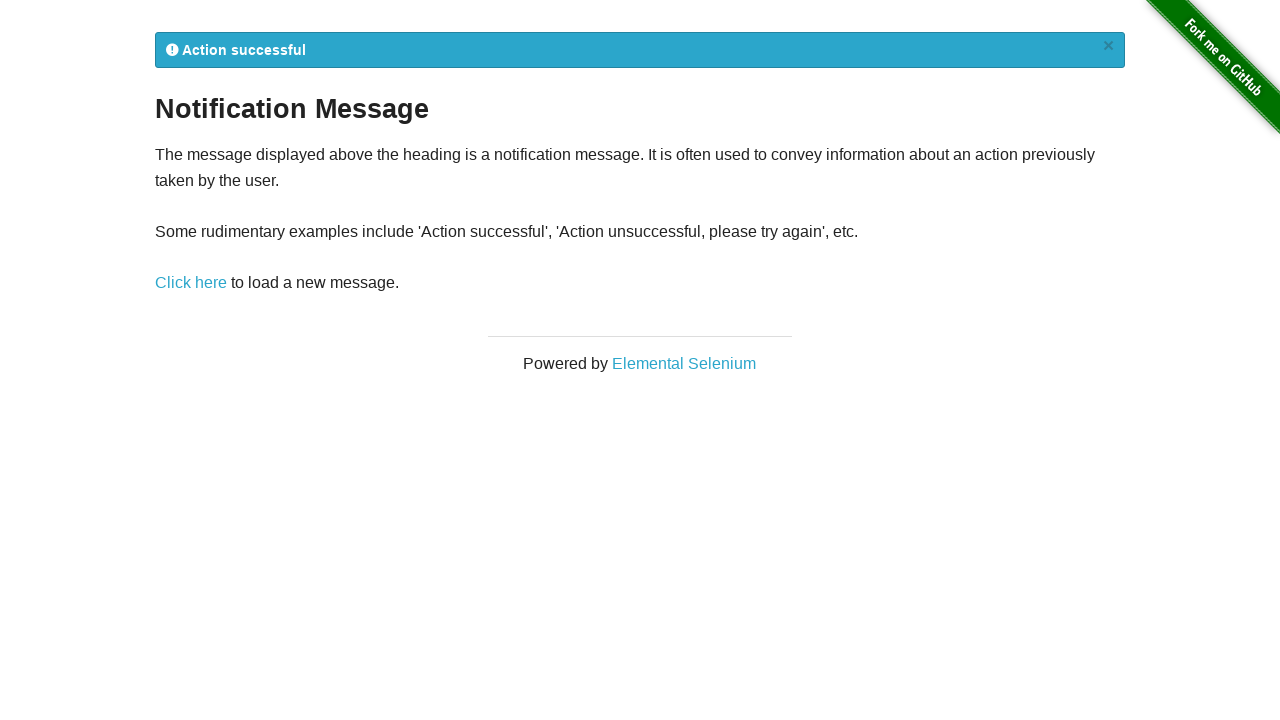

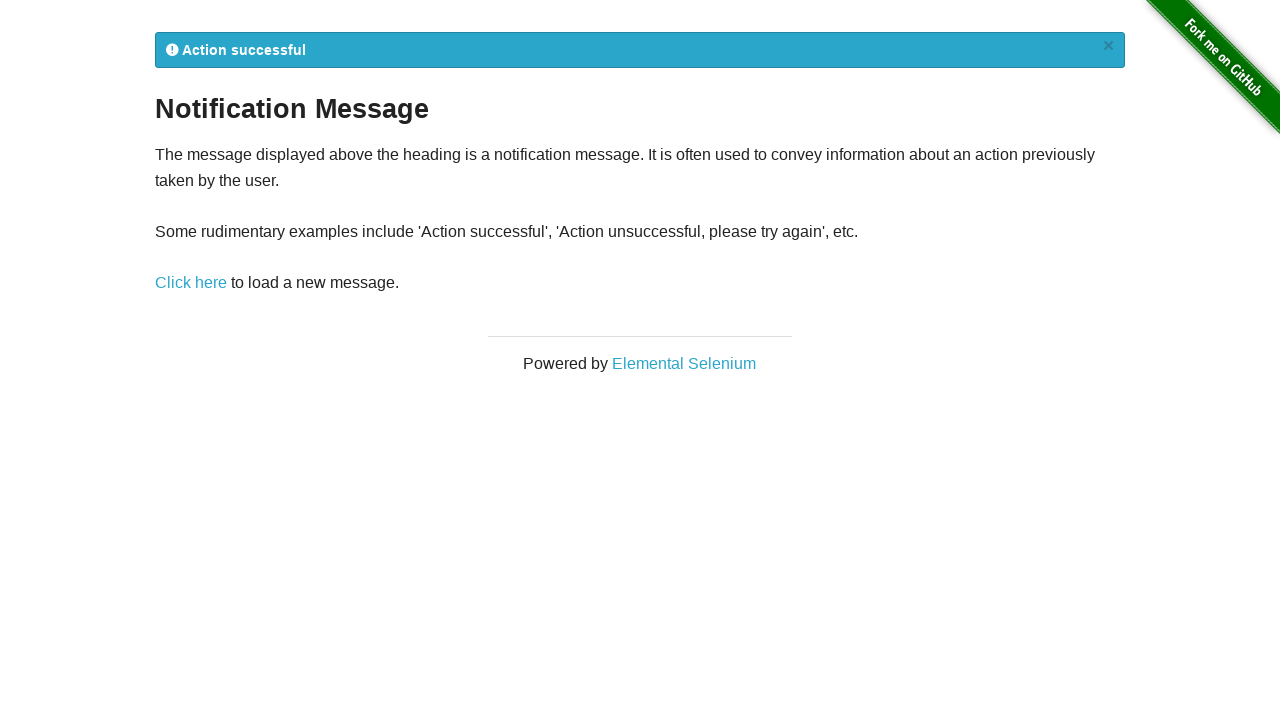